Tests form validation when phone number contains letters, verifying the phone field validation

Starting URL: https://demoqa.com/automation-practice-form

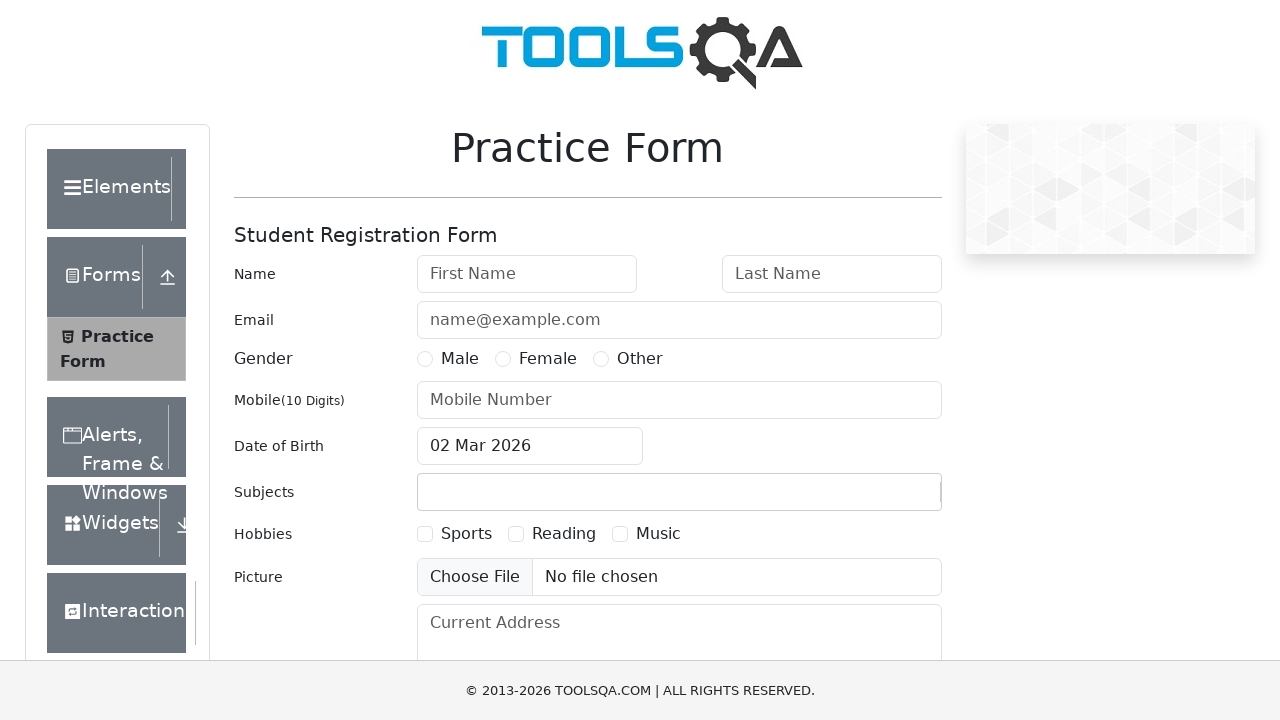

Filled first name field with 'Can' on #firstName
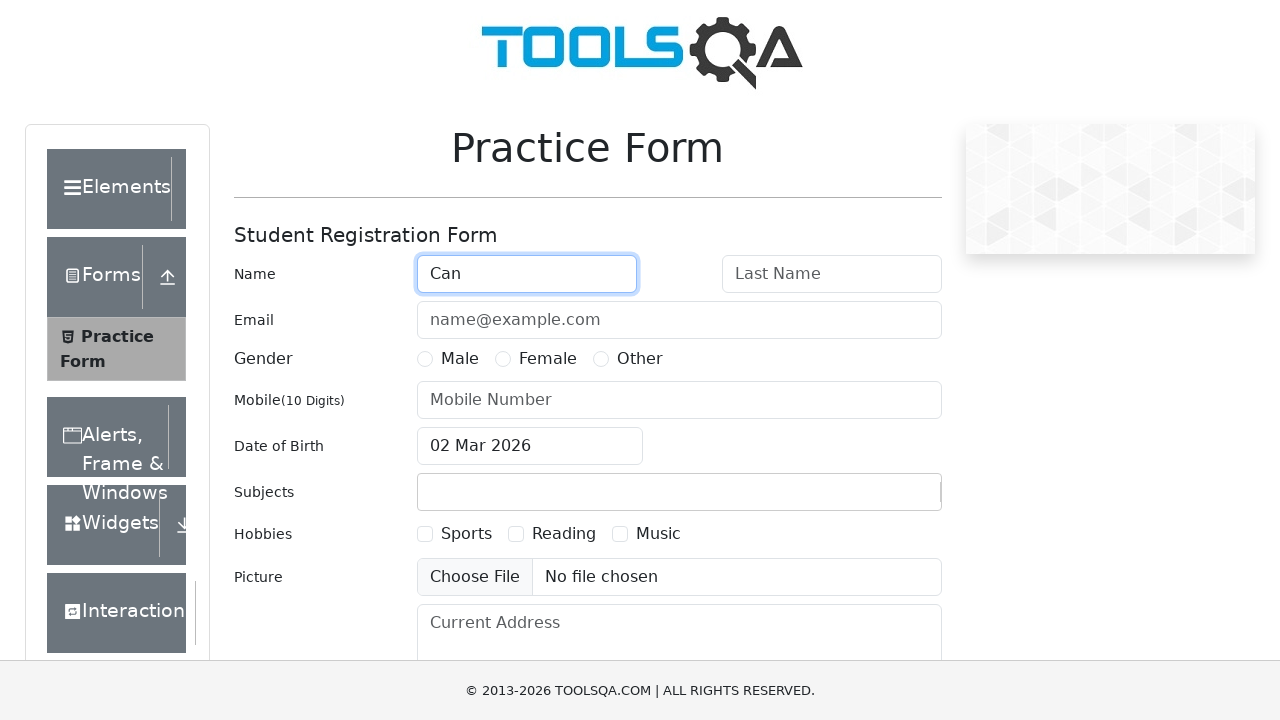

Filled last name field with 'Tuna' on #lastName
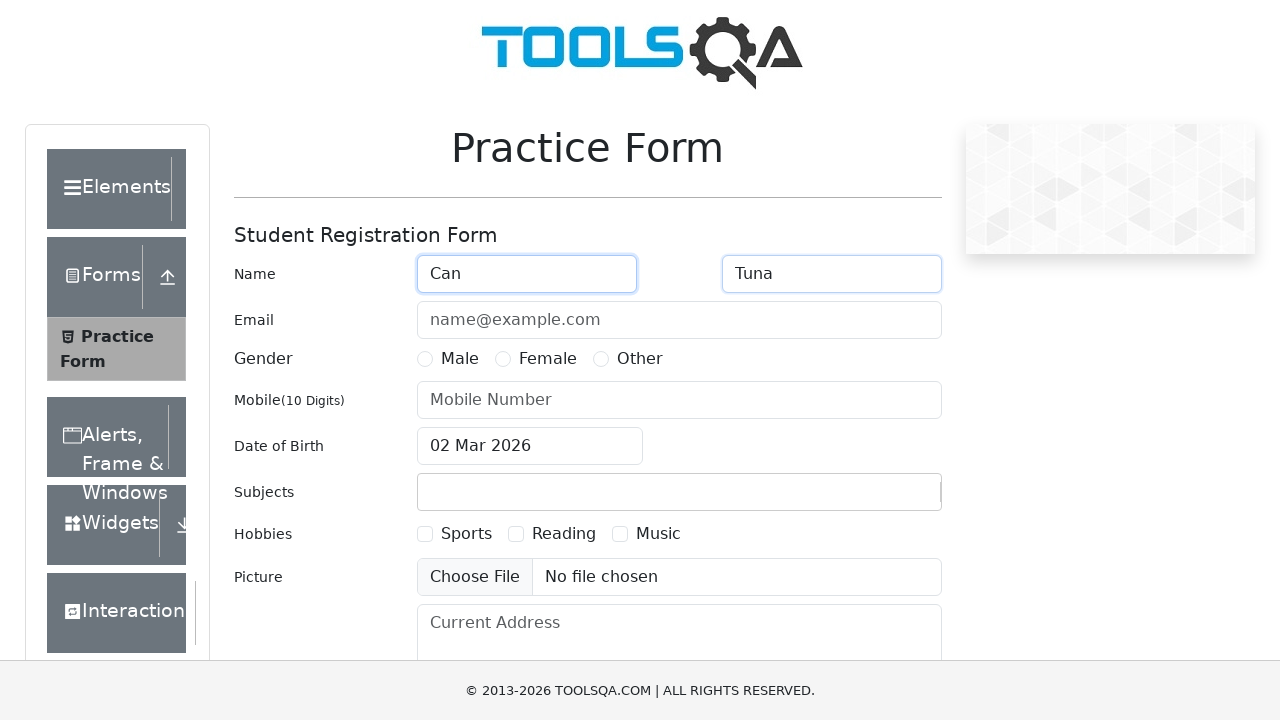

Filled email field with 'can.tuna@example.com' on #userEmail
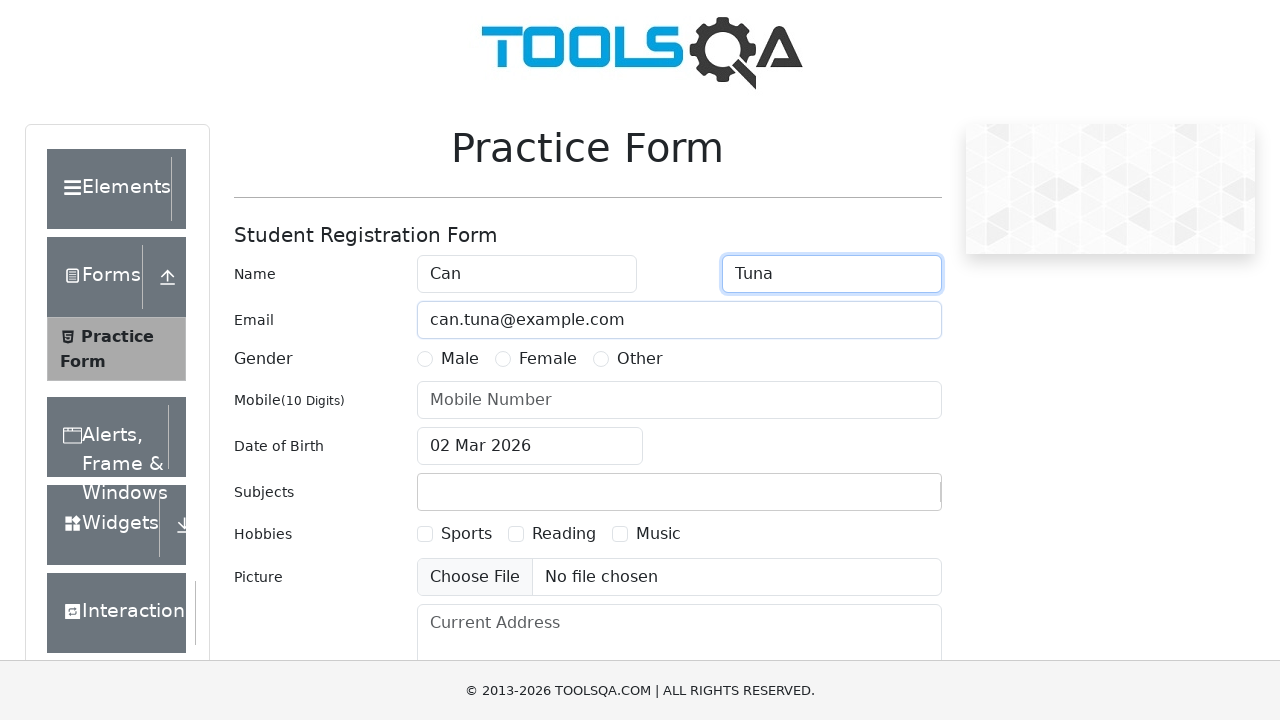

Selected Male gender radio button at (460, 359) on label[for='gender-radio-1']
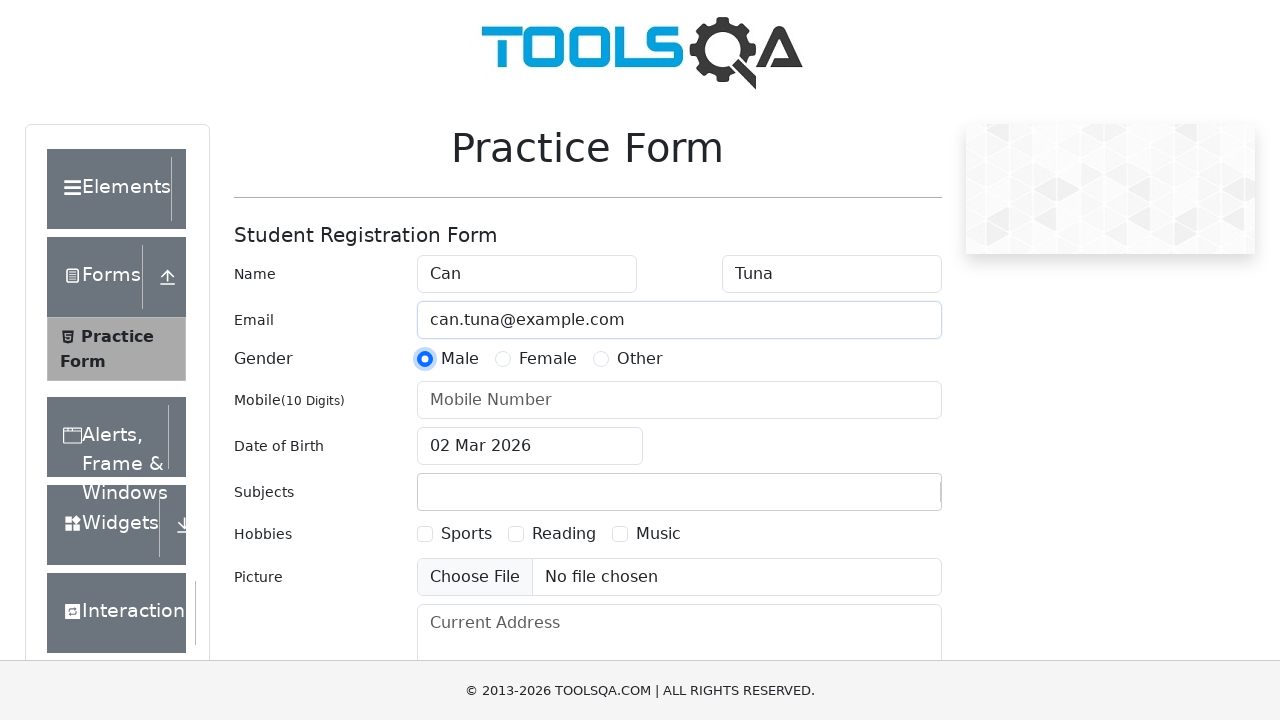

Filled phone number field with invalid input 'abc5550000' containing letters on #userNumber
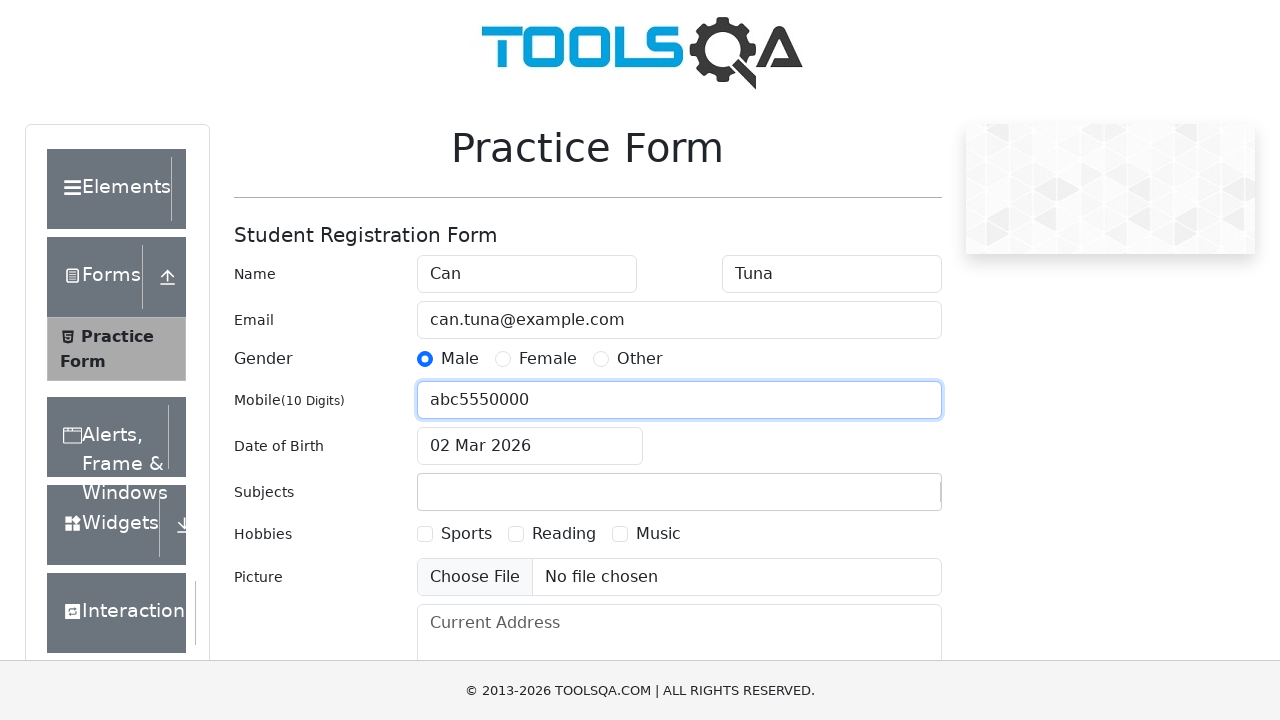

Clicked submit button to attempt form submission at (885, 499) on #submit
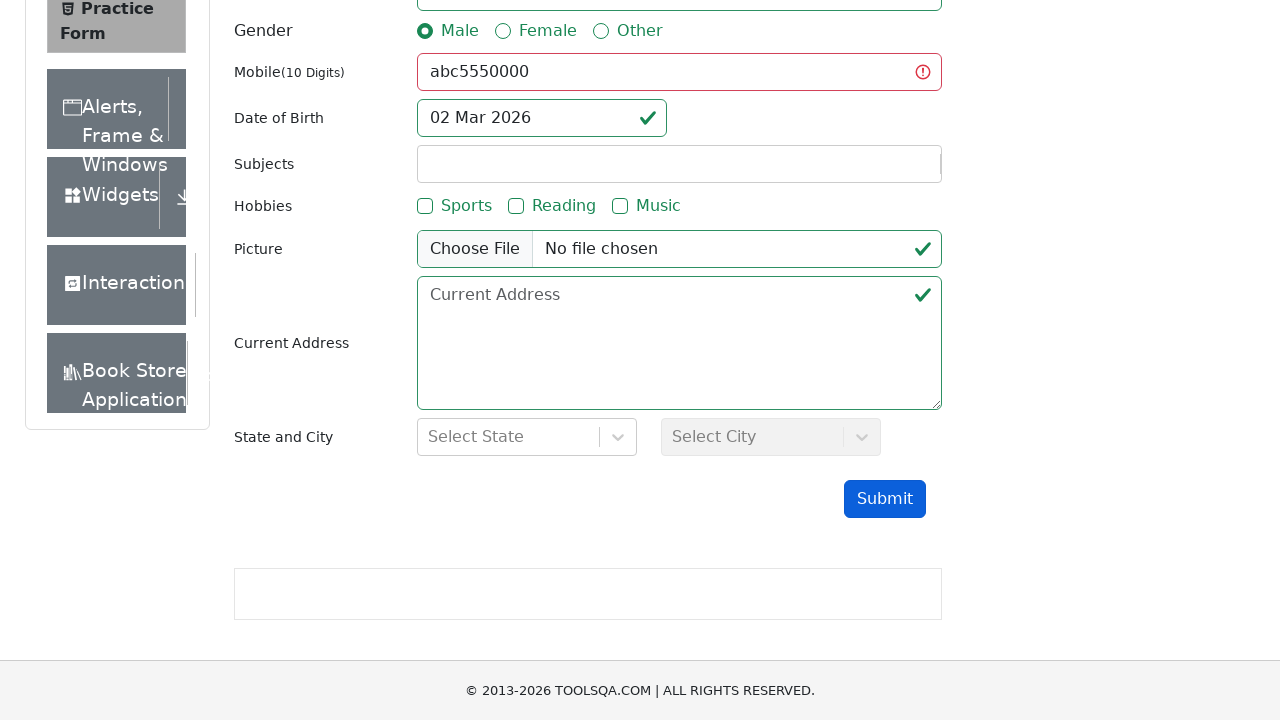

Phone field validation error confirmed - field marked as invalid
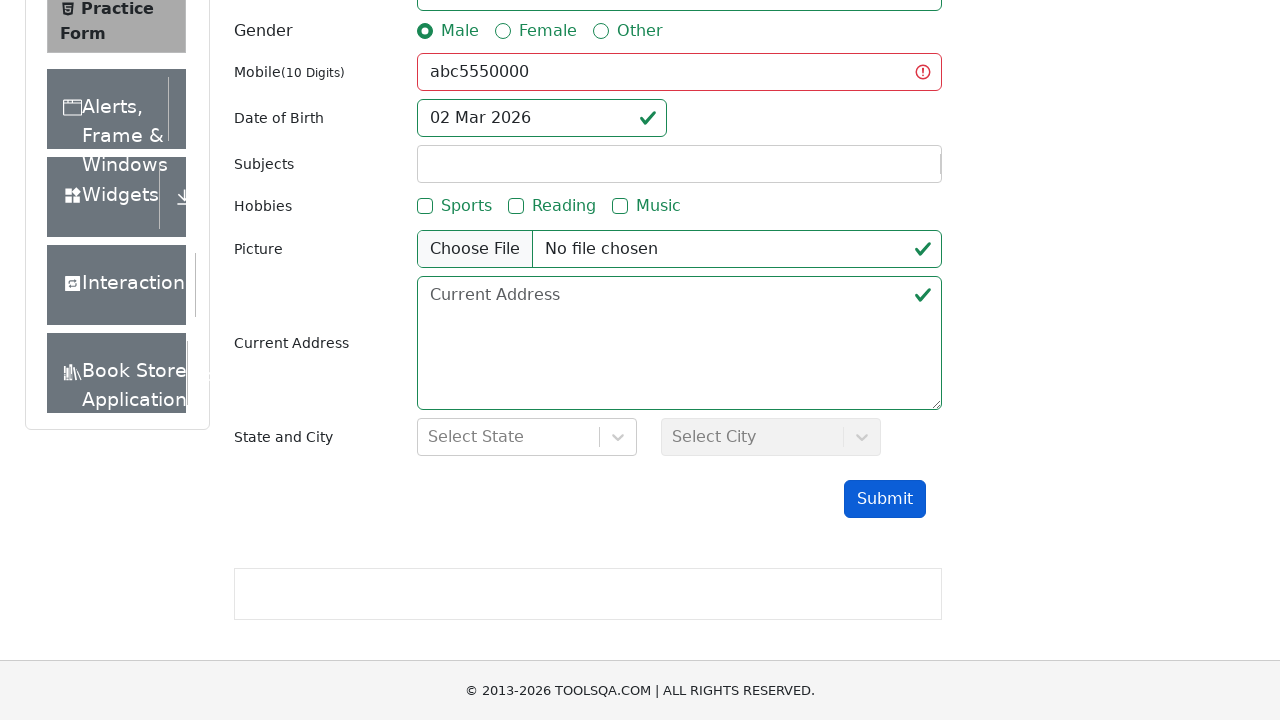

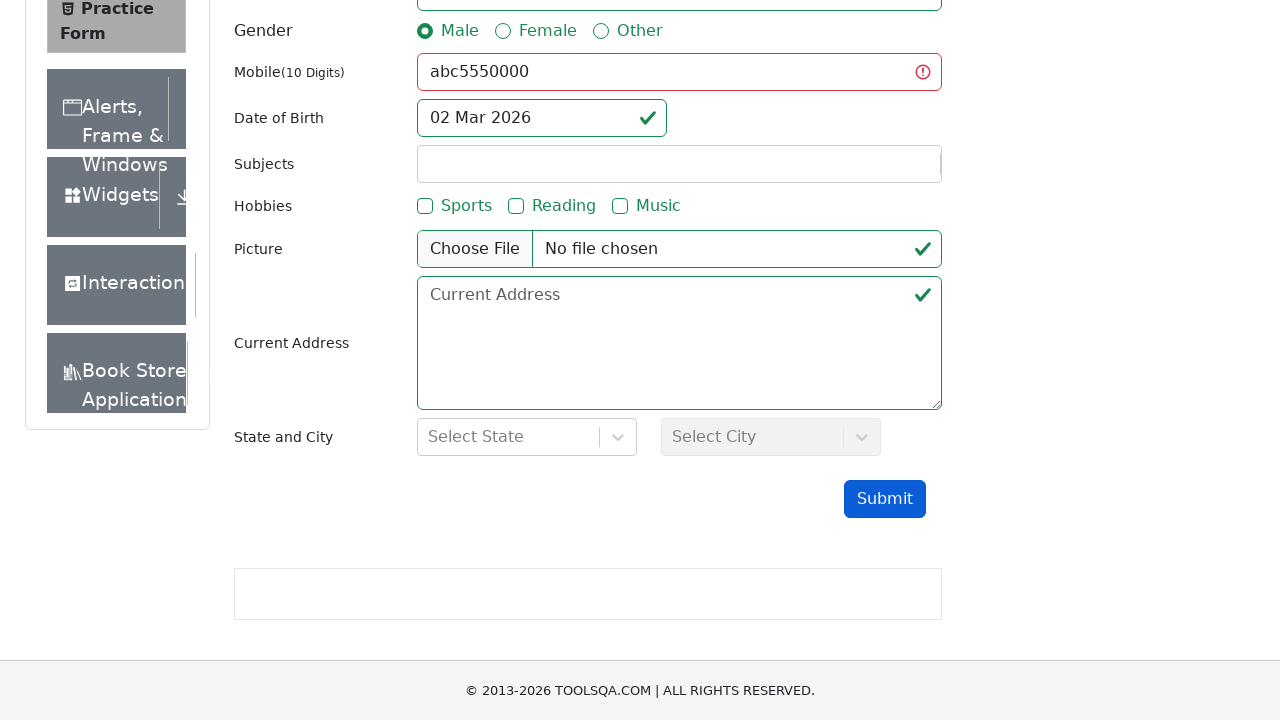